Navigates to the Automation Practice page and locates the REST API link to verify it exists on the page

Starting URL: https://www.rahulshettyacademy.com/AutomationPractice/

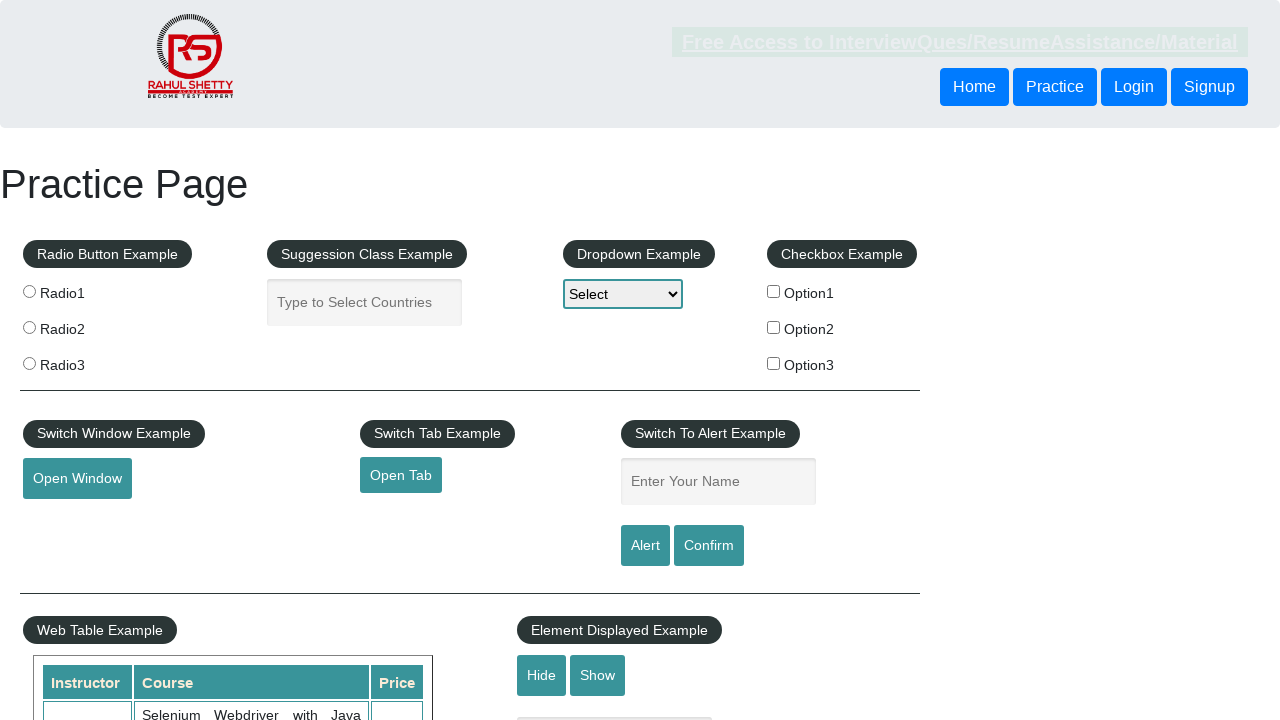

Located REST API link element on the page
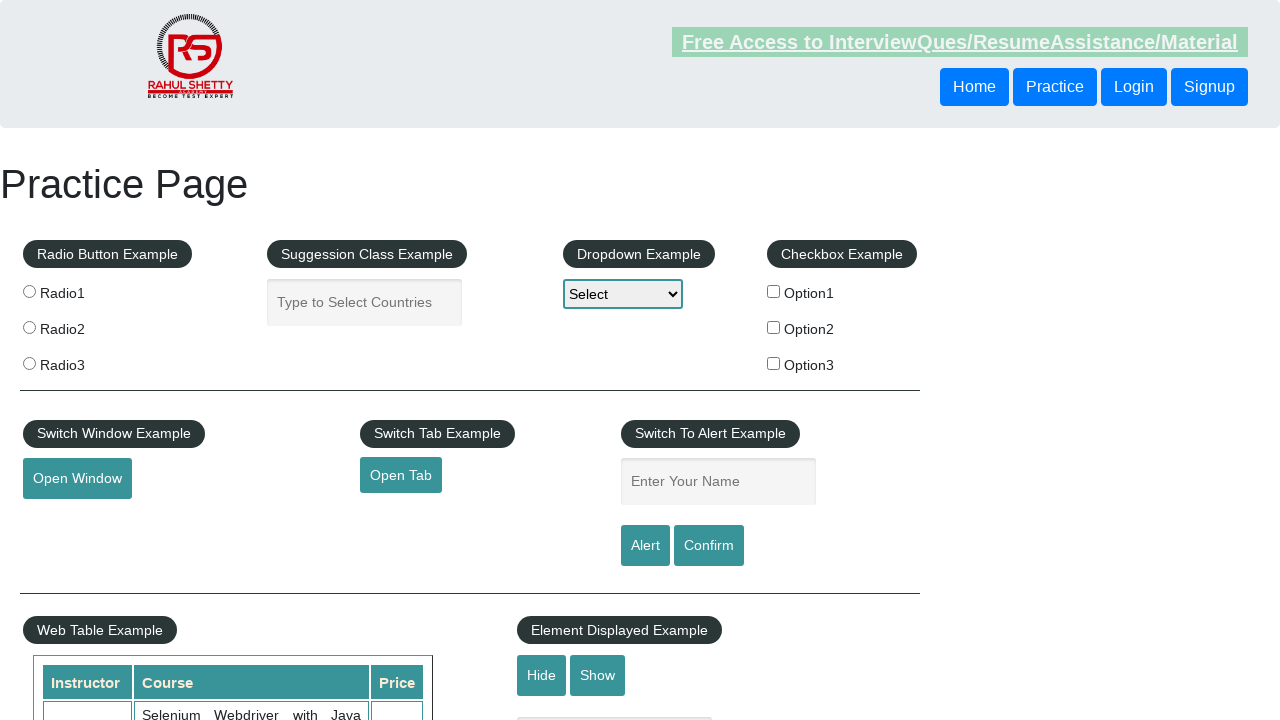

REST API link is now visible
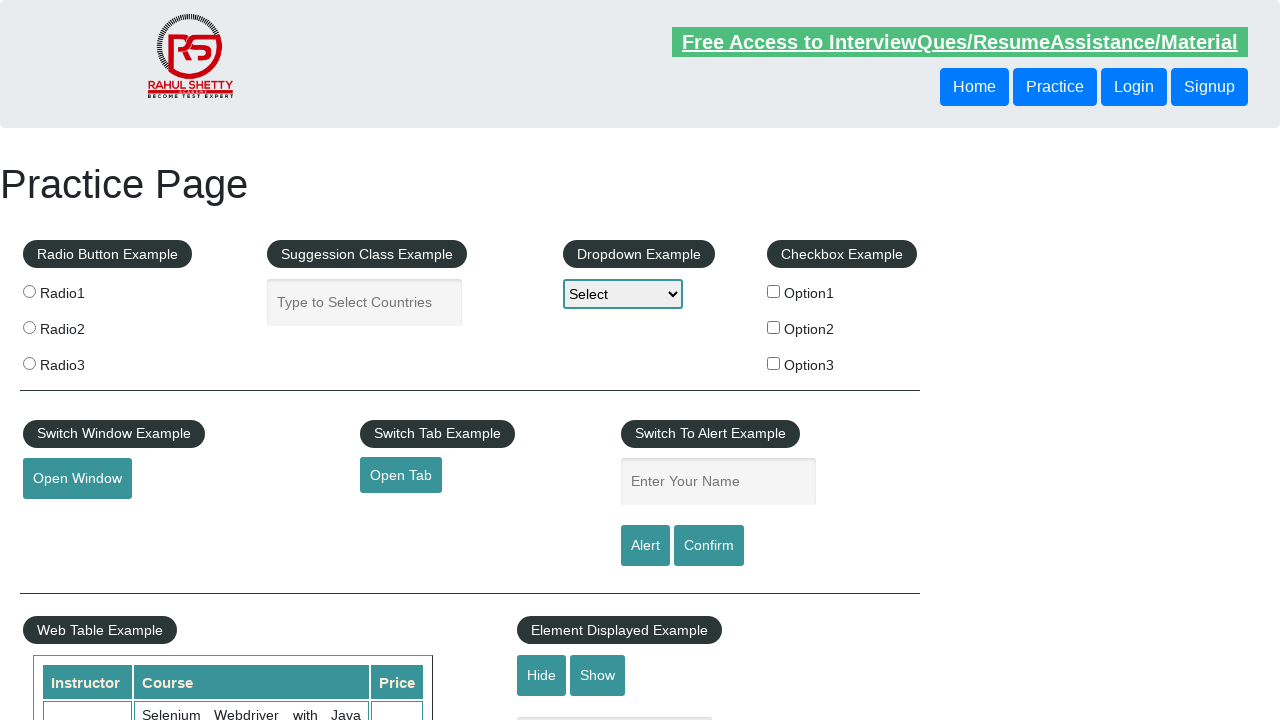

Retrieved href attribute from REST API link: http://www.restapitutorial.com/
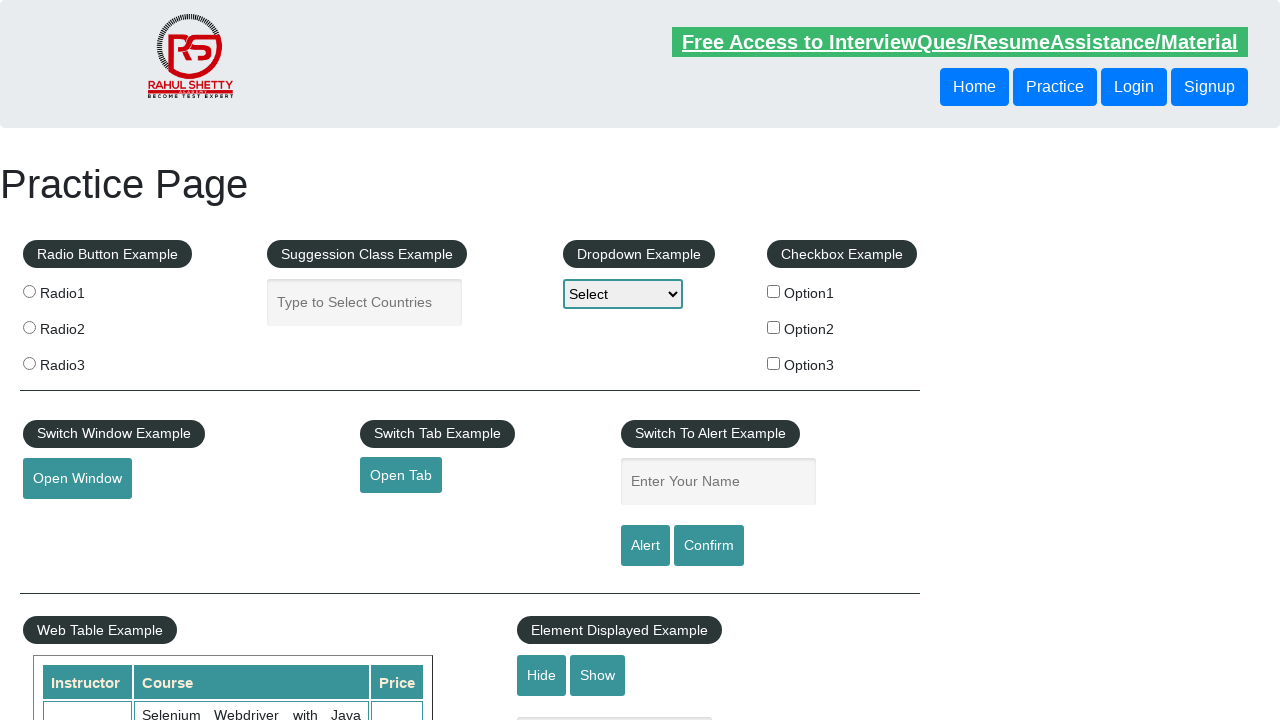

Verified REST API link has a valid href attribute
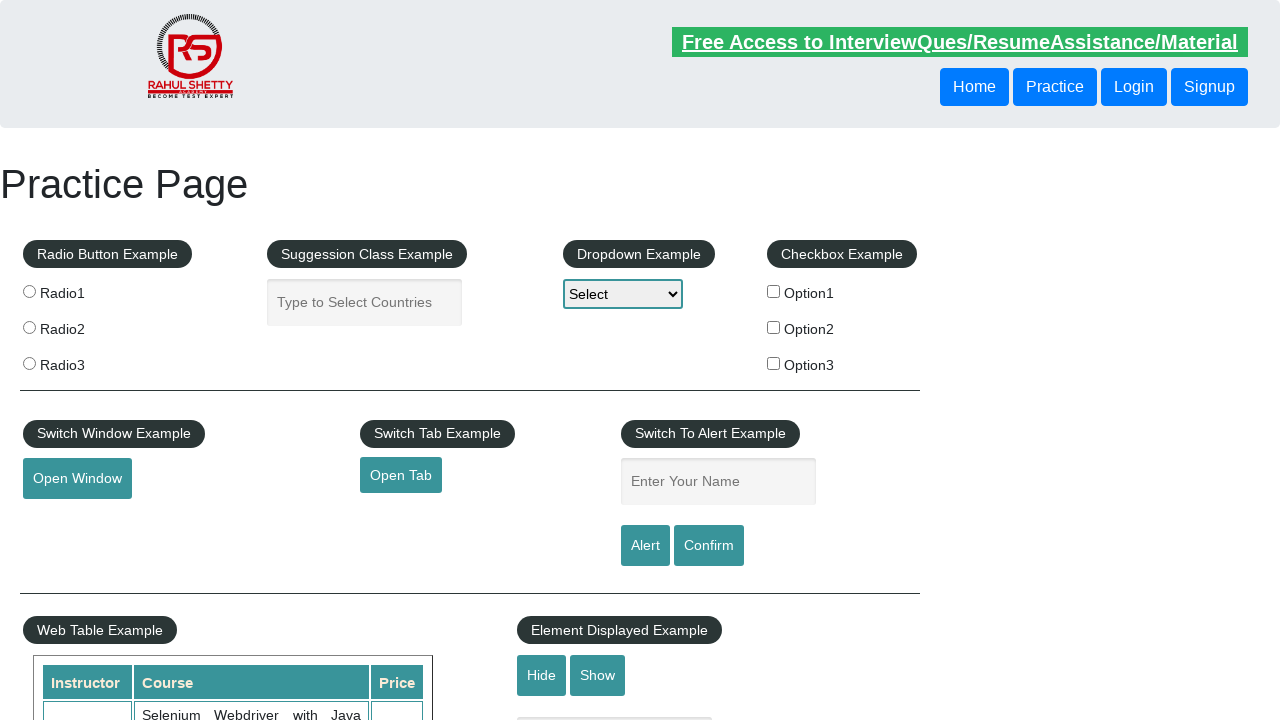

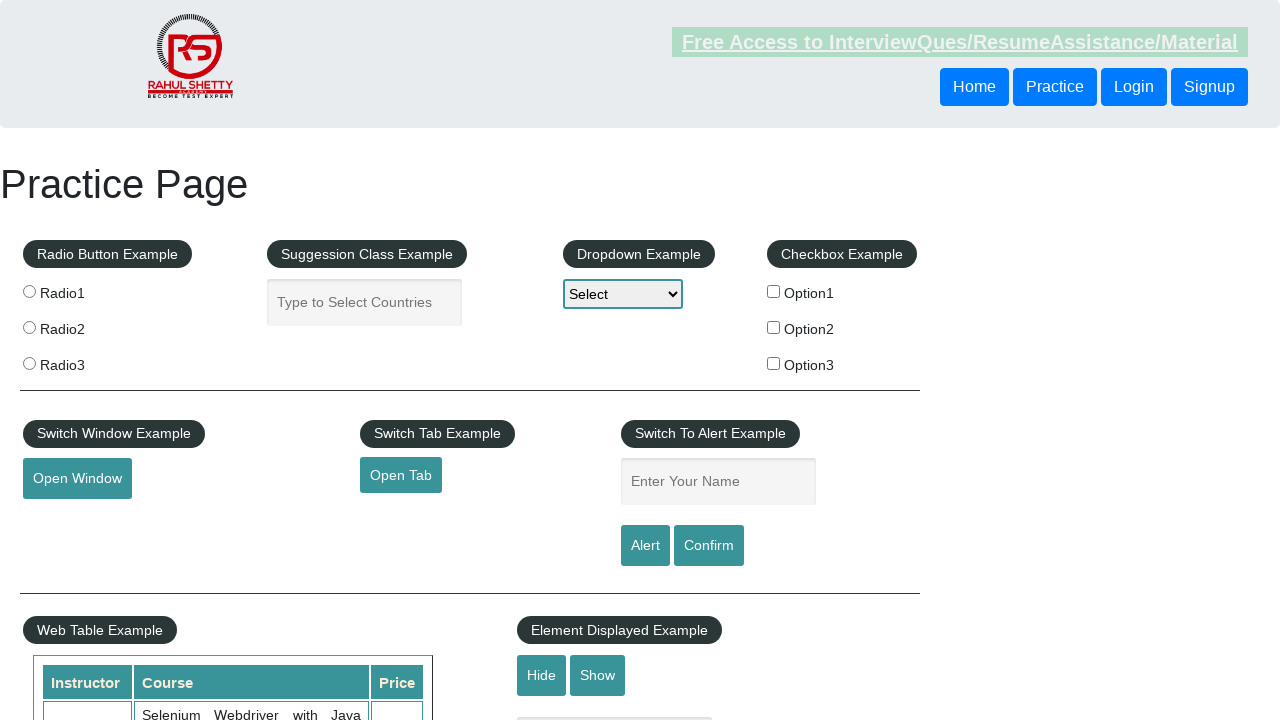